Tests that the button value matches expected text when ignoring case sensitivity

Starting URL: https://kristinek.github.io/site/examples/locators

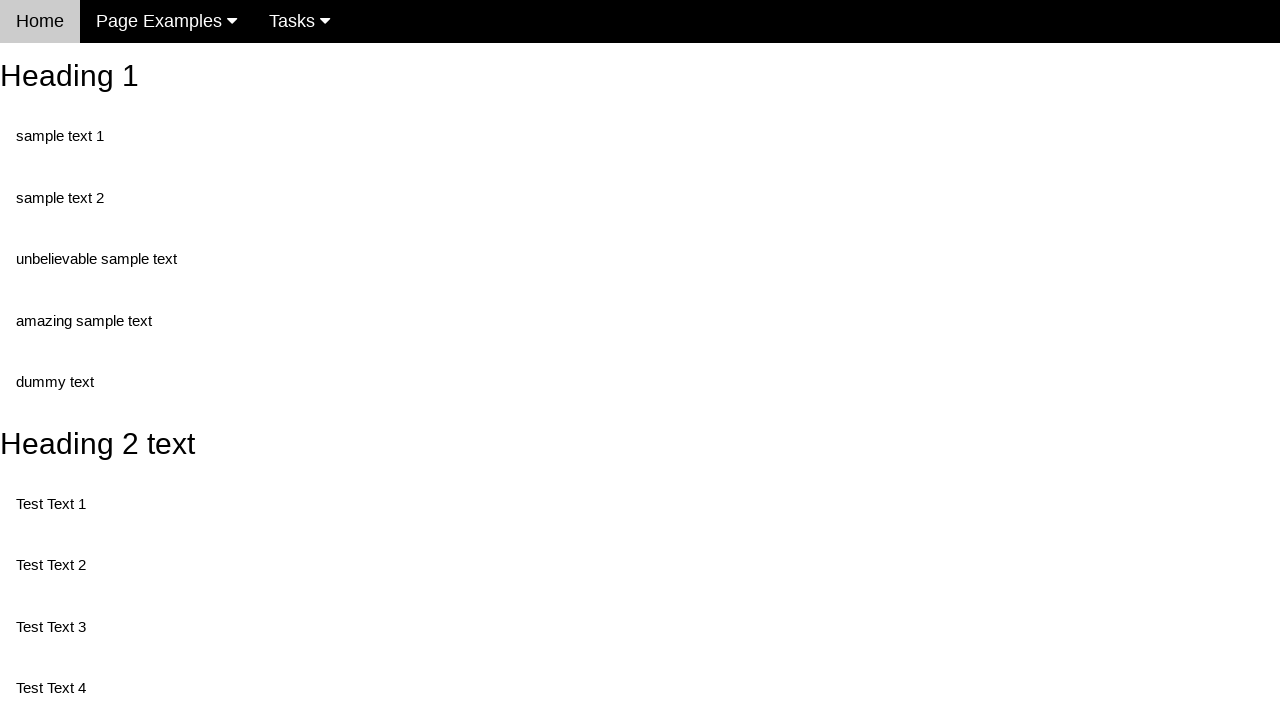

Navigated to locators example page
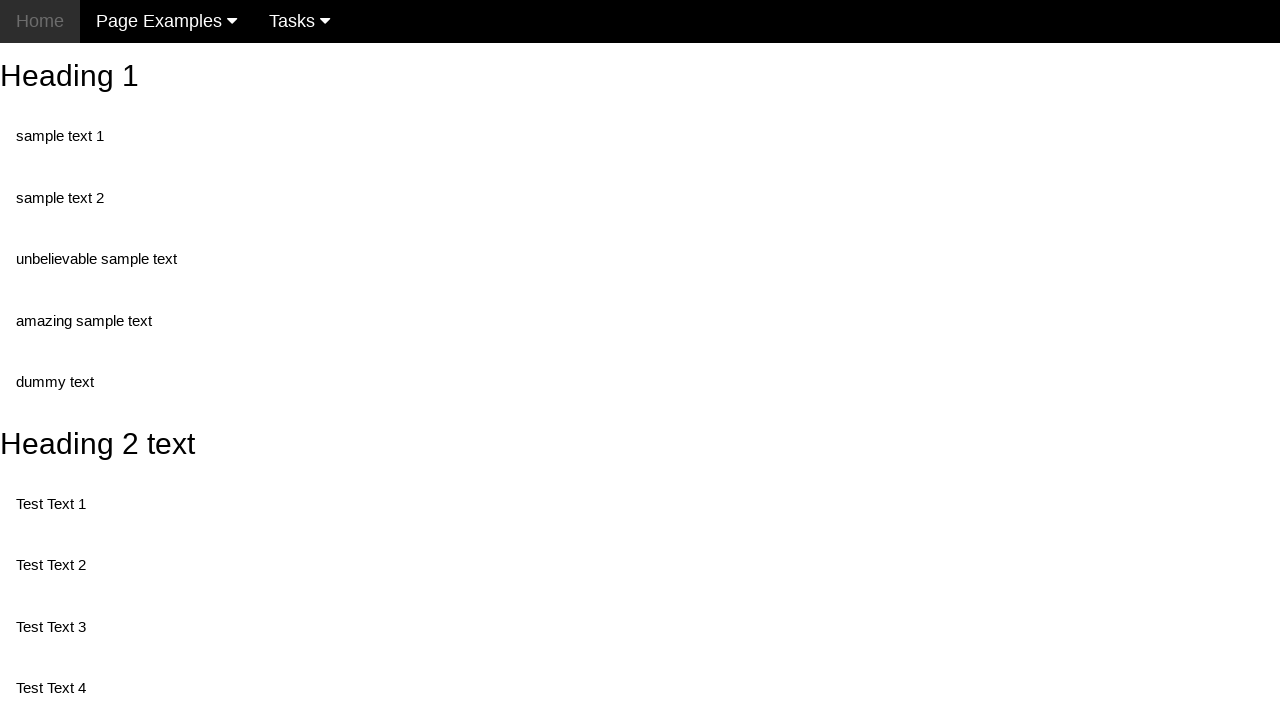

Button with ID 'buttonId' is present
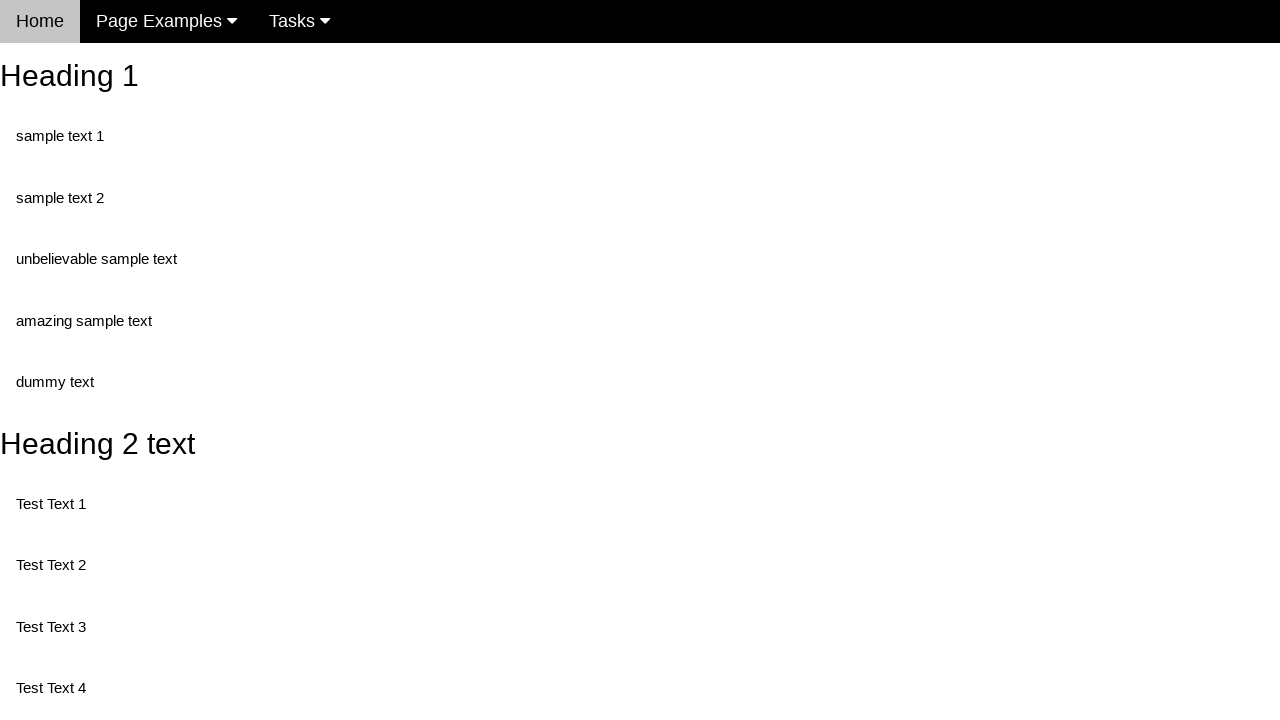

Located button element with ID 'buttonId'
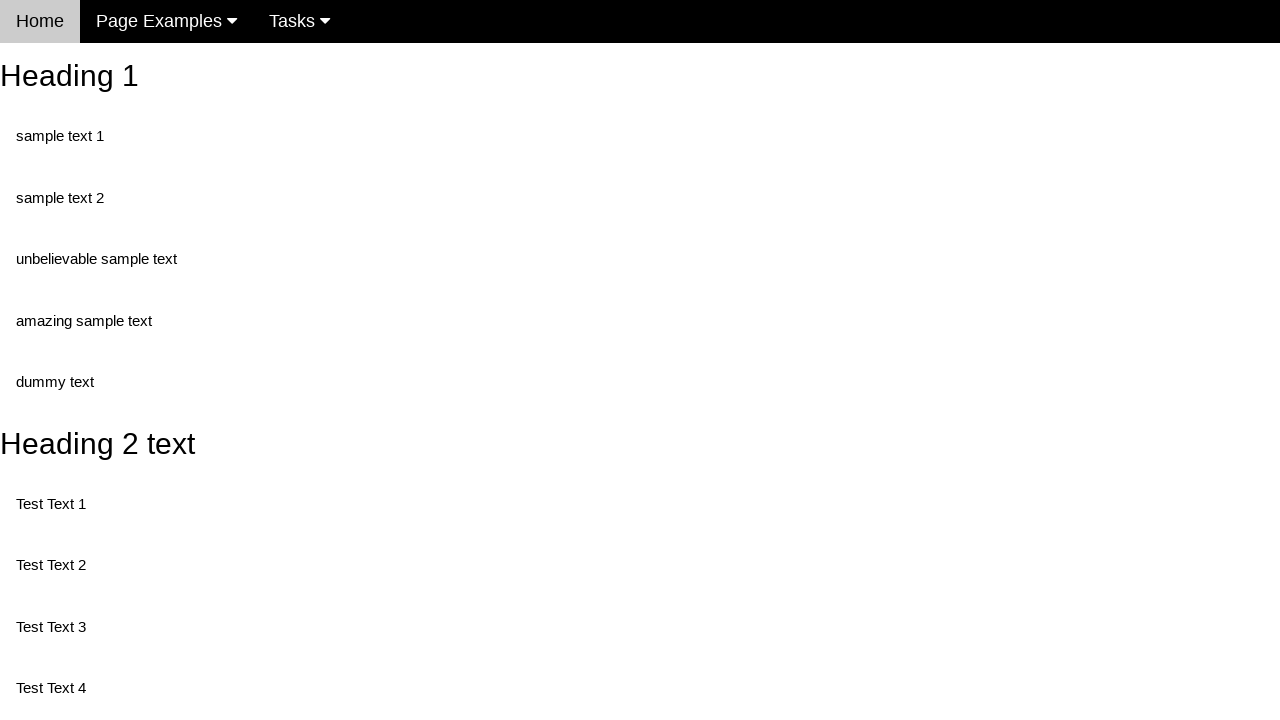

Retrieved button value attribute: 'This is also a button'
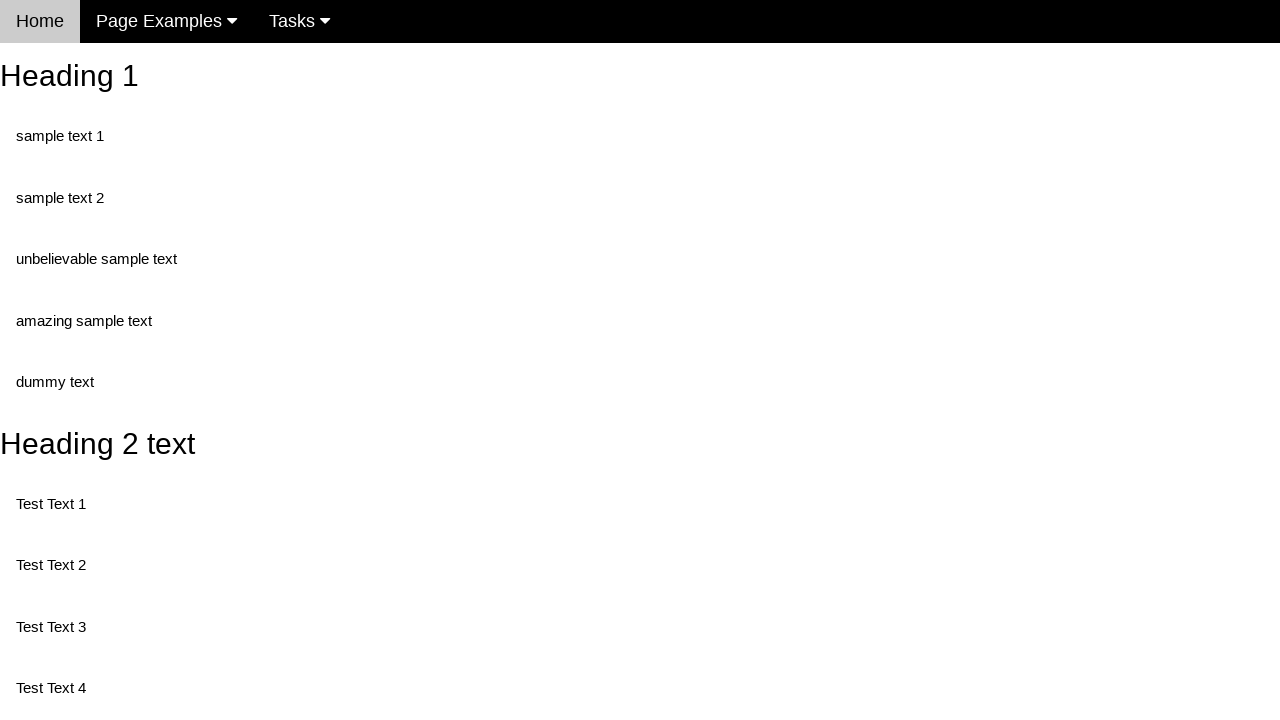

Asserted button value 'This is also a button' matches expected 'this is Also a Button' (case insensitive) - PASSED
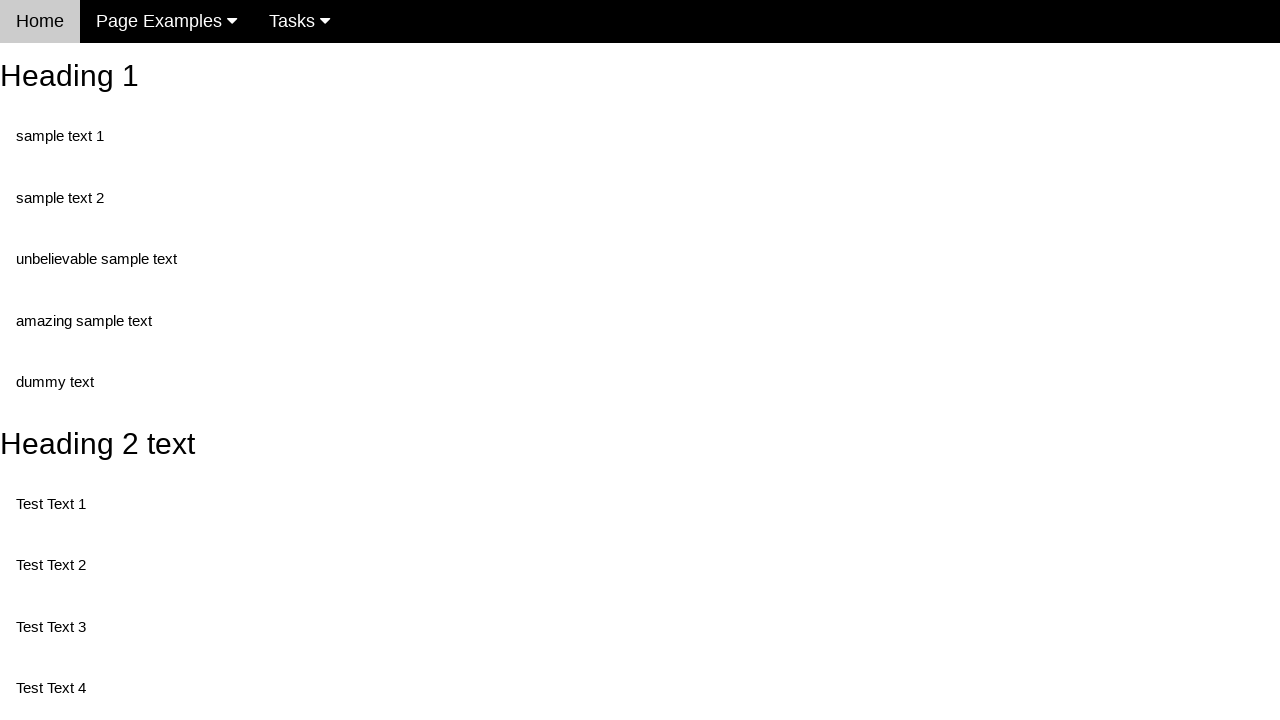

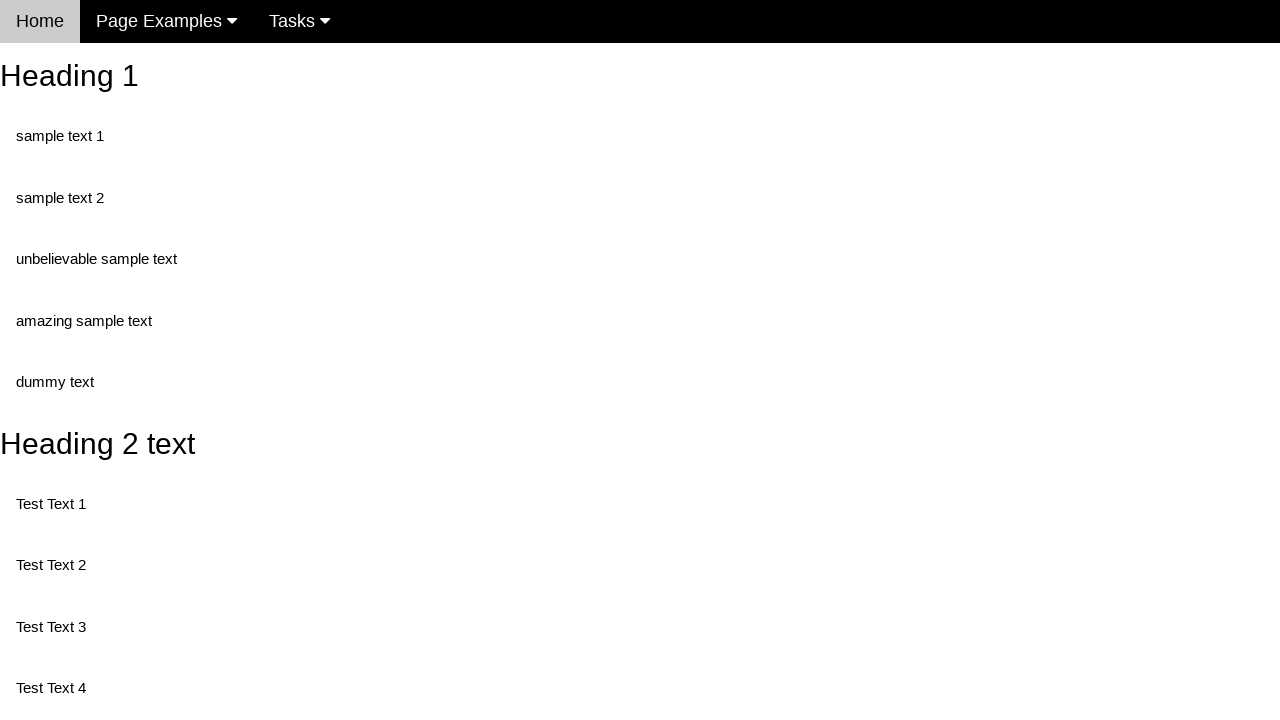